Navigates to Wordwall homepage and verifies the page title matches the expected value

Starting URL: https://wordwall.net/

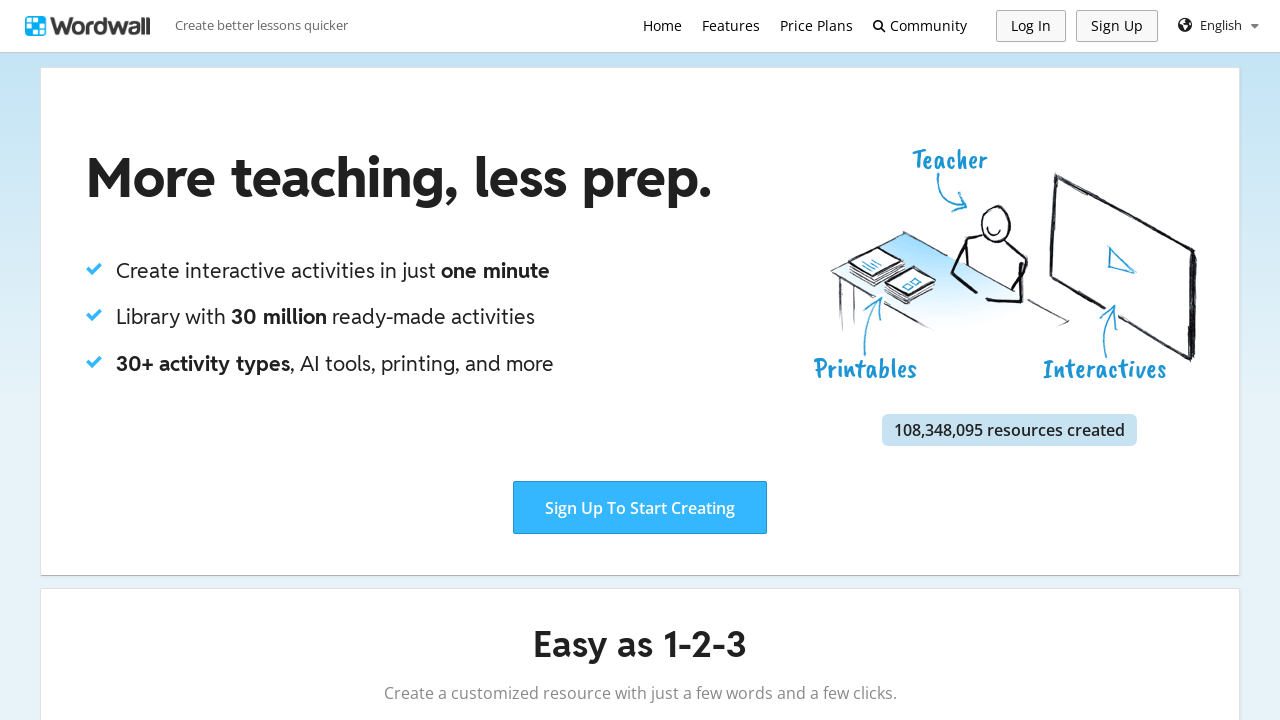

Navigated to Wordwall homepage
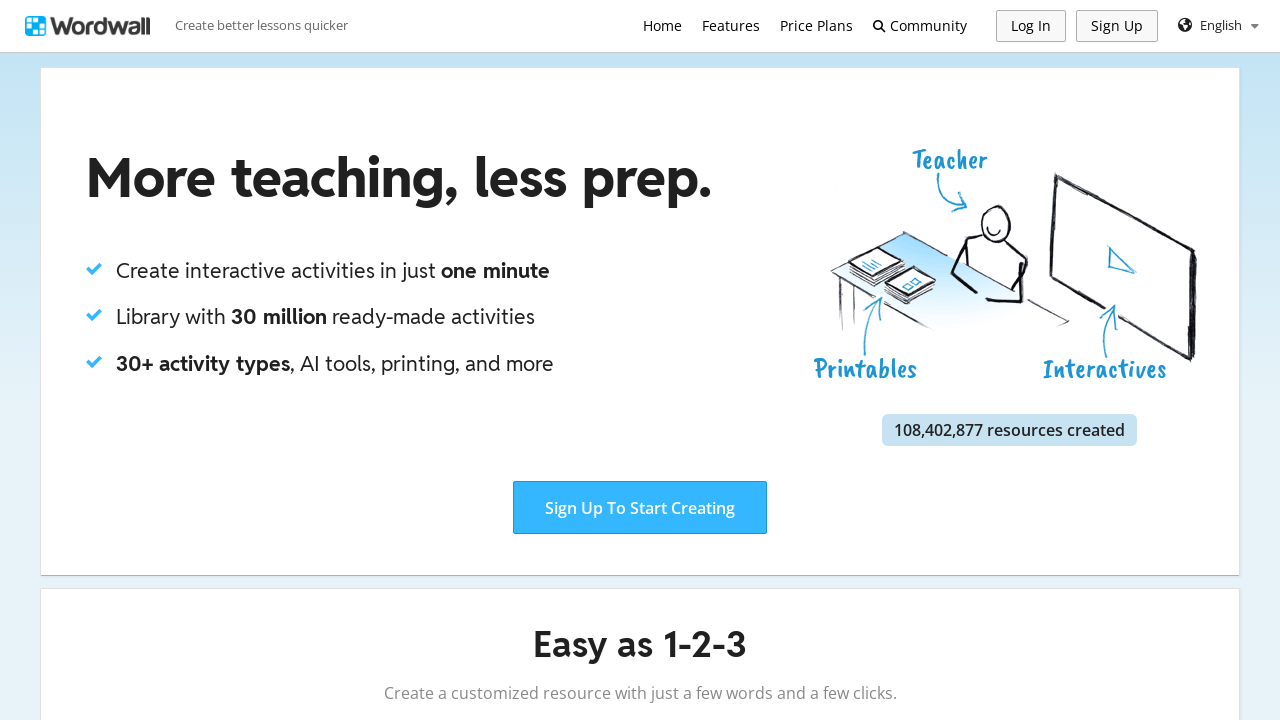

Verified page title matches expected value 'Wordwall | Create better lessons quicker'
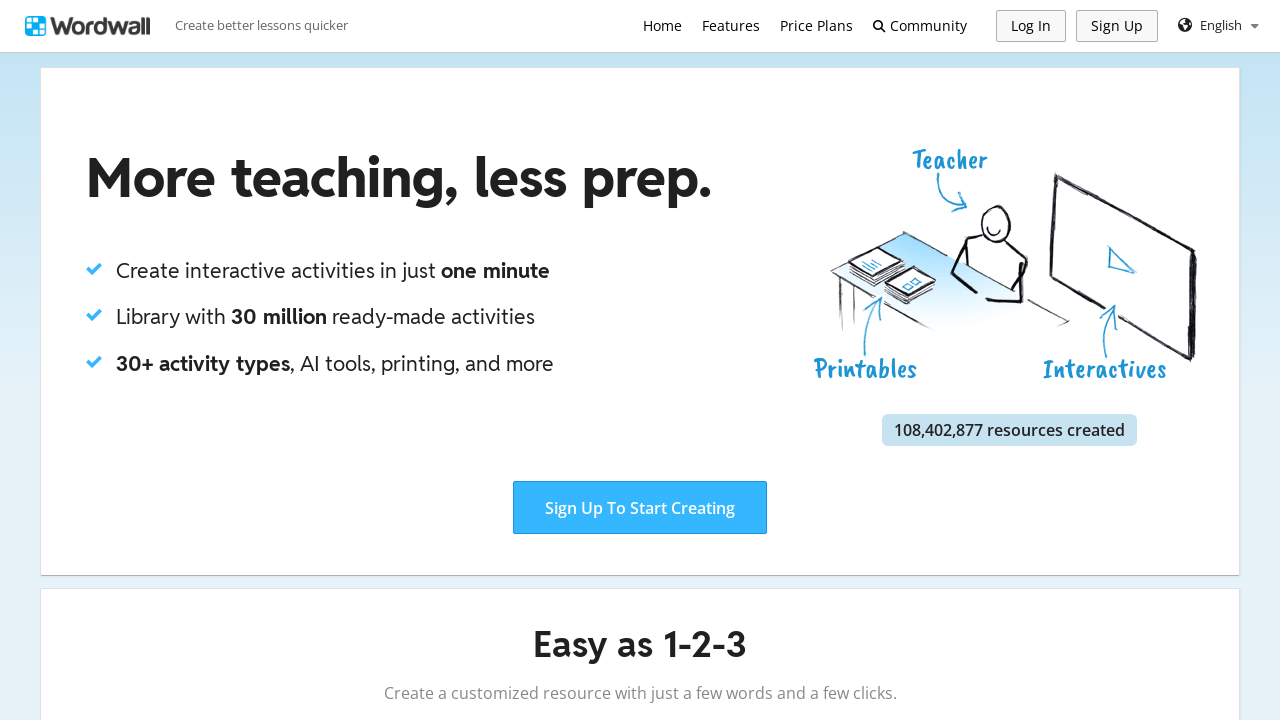

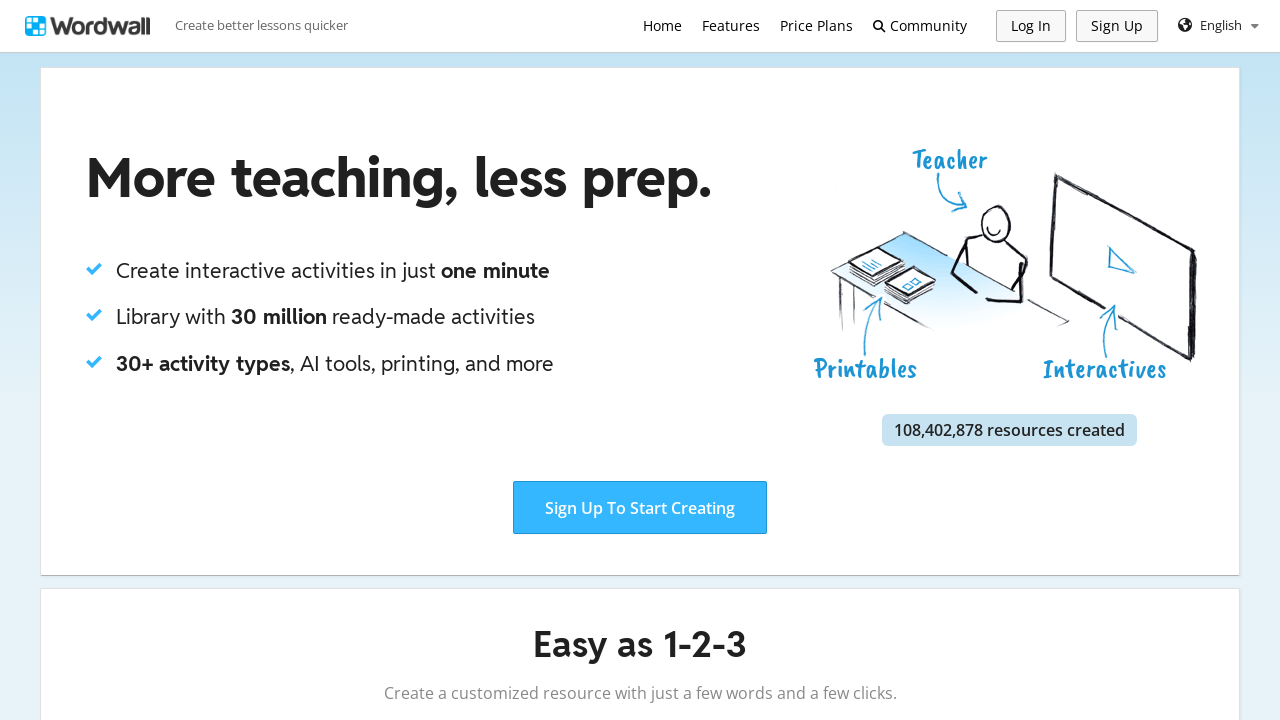